Tests desktop navigation on GitHub homepage by clicking the sign-in link in the header menu.

Starting URL: https://github.com/

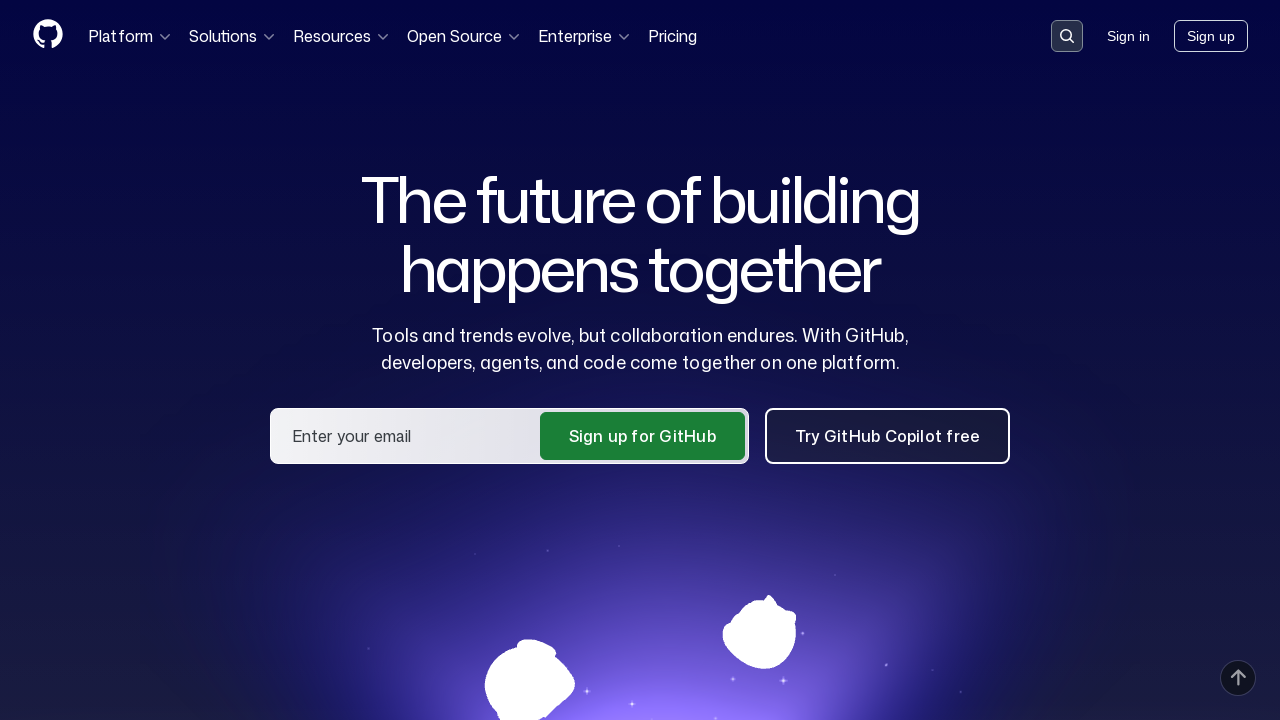

Navigated to GitHub homepage
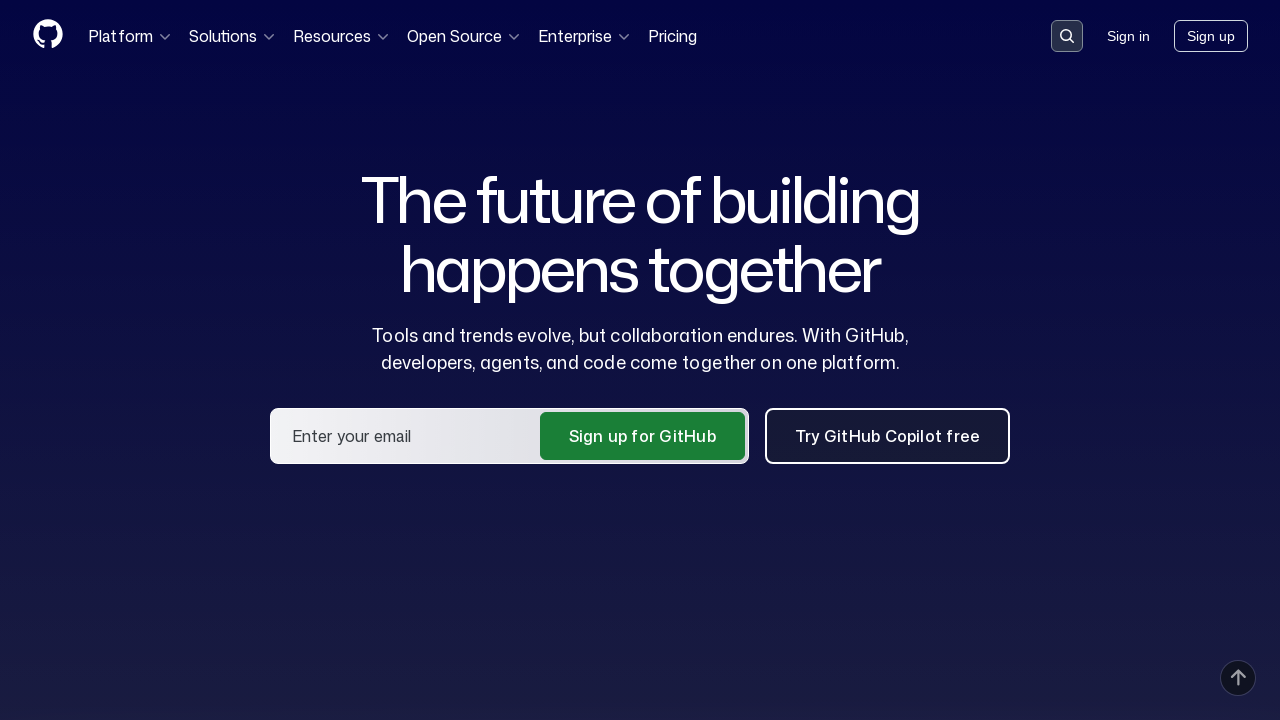

Clicked sign-in link in header menu at (1128, 36) on a.HeaderMenu-link--sign-in
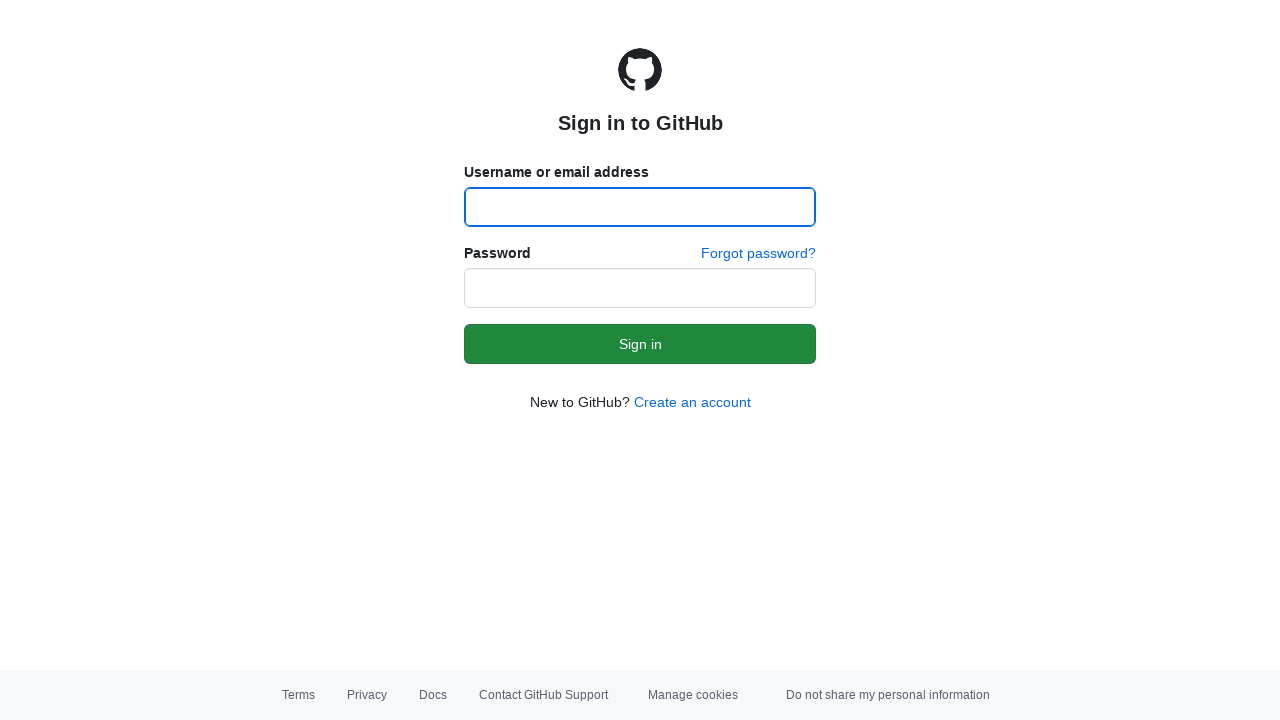

Page navigation completed and network idle
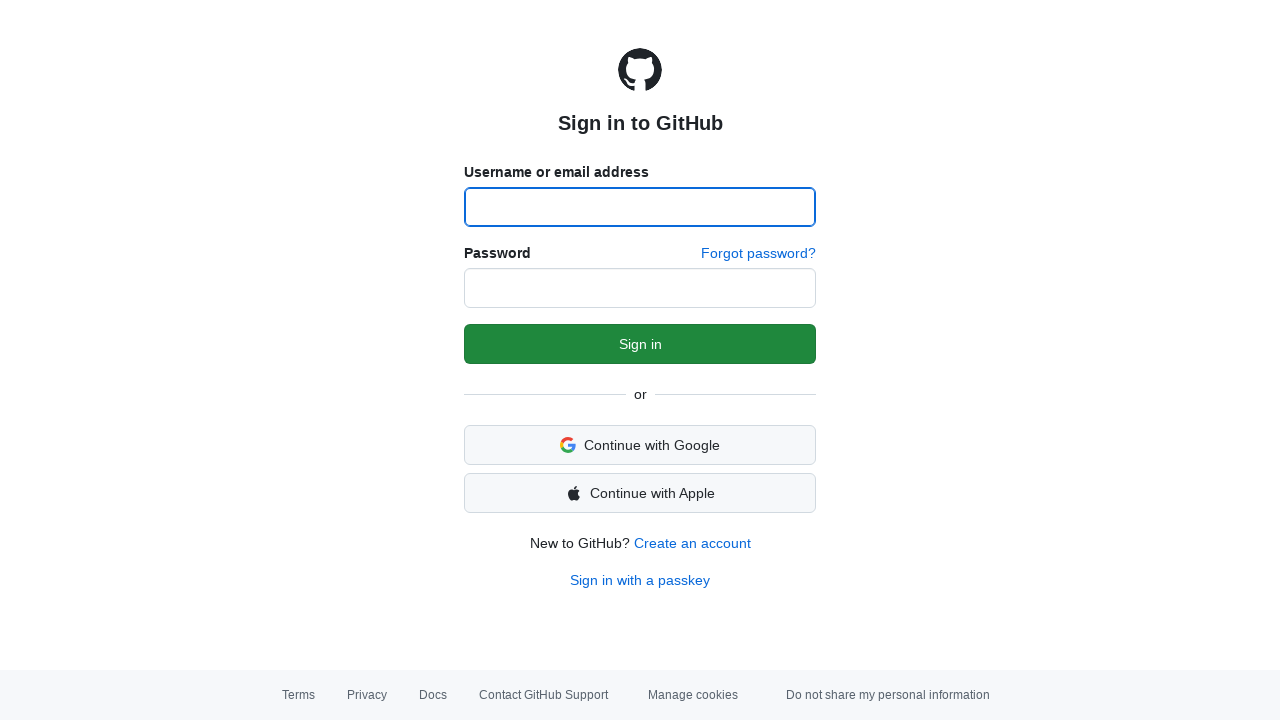

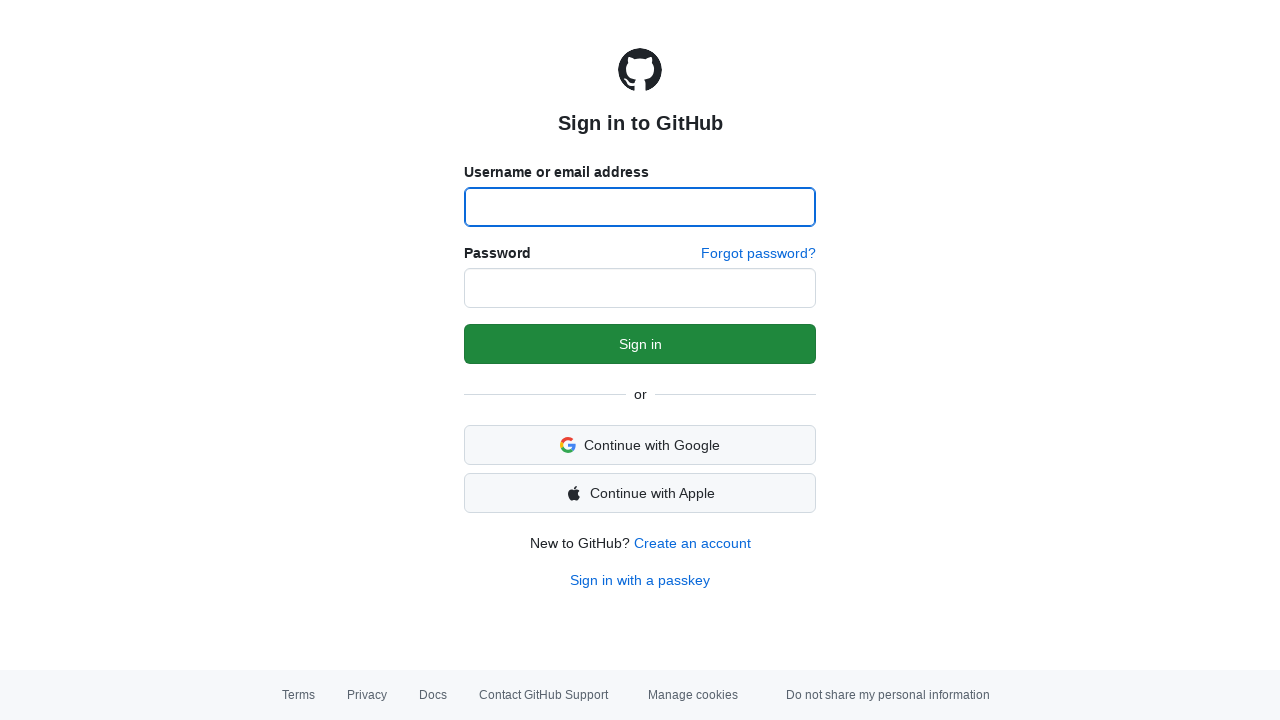